Tests sending a TAB key press using keyboard actions without targeting a specific element and verifies the page displays the correct key press result

Starting URL: http://the-internet.herokuapp.com/key_presses

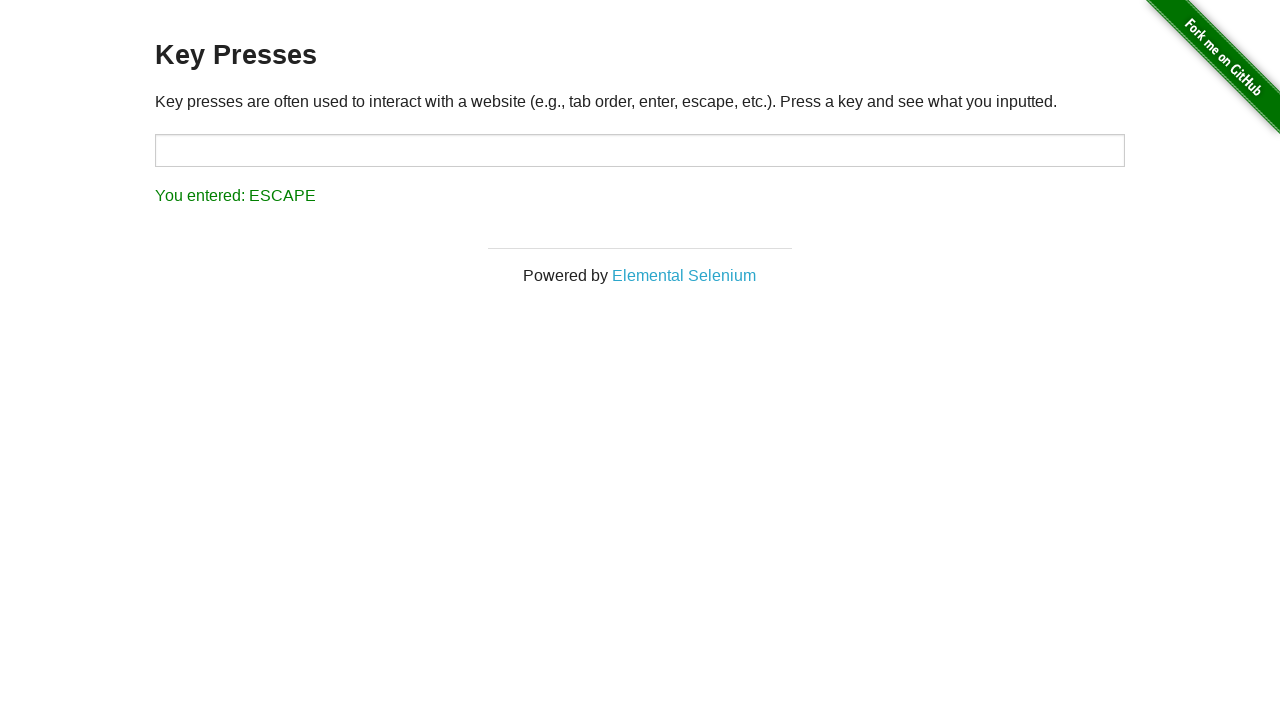

Navigated to key presses test page
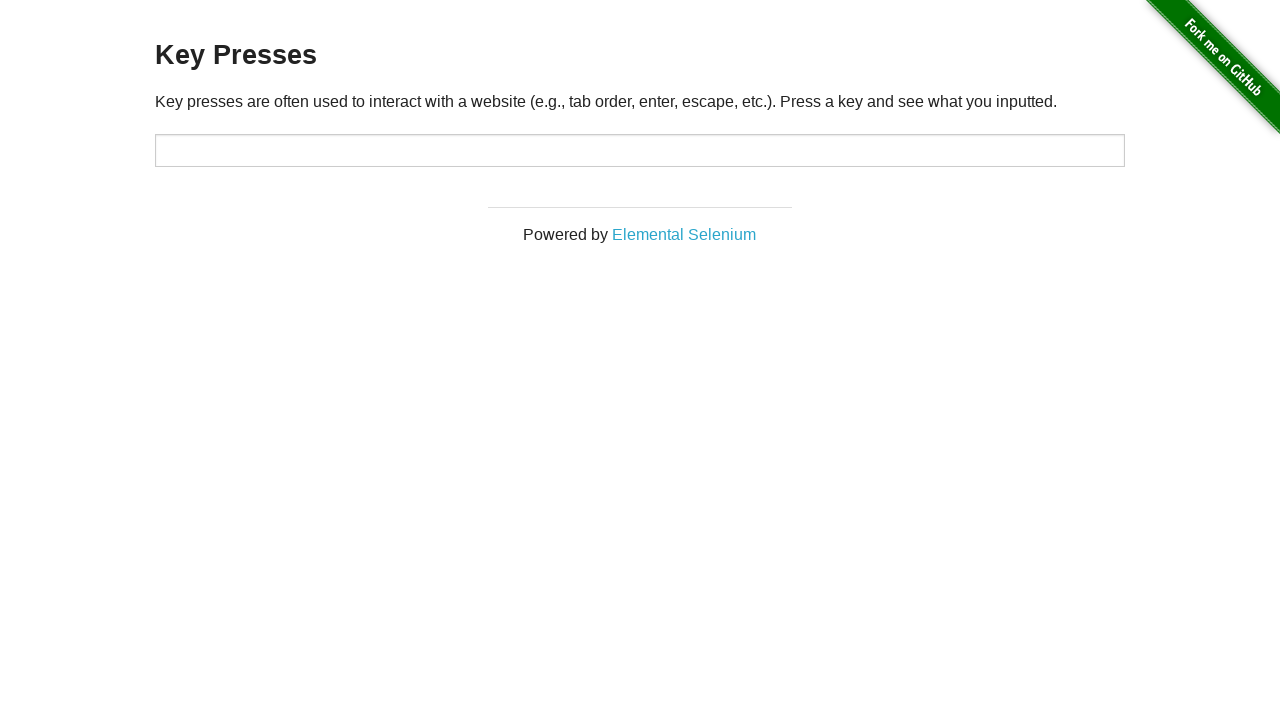

Pressed TAB key using keyboard action
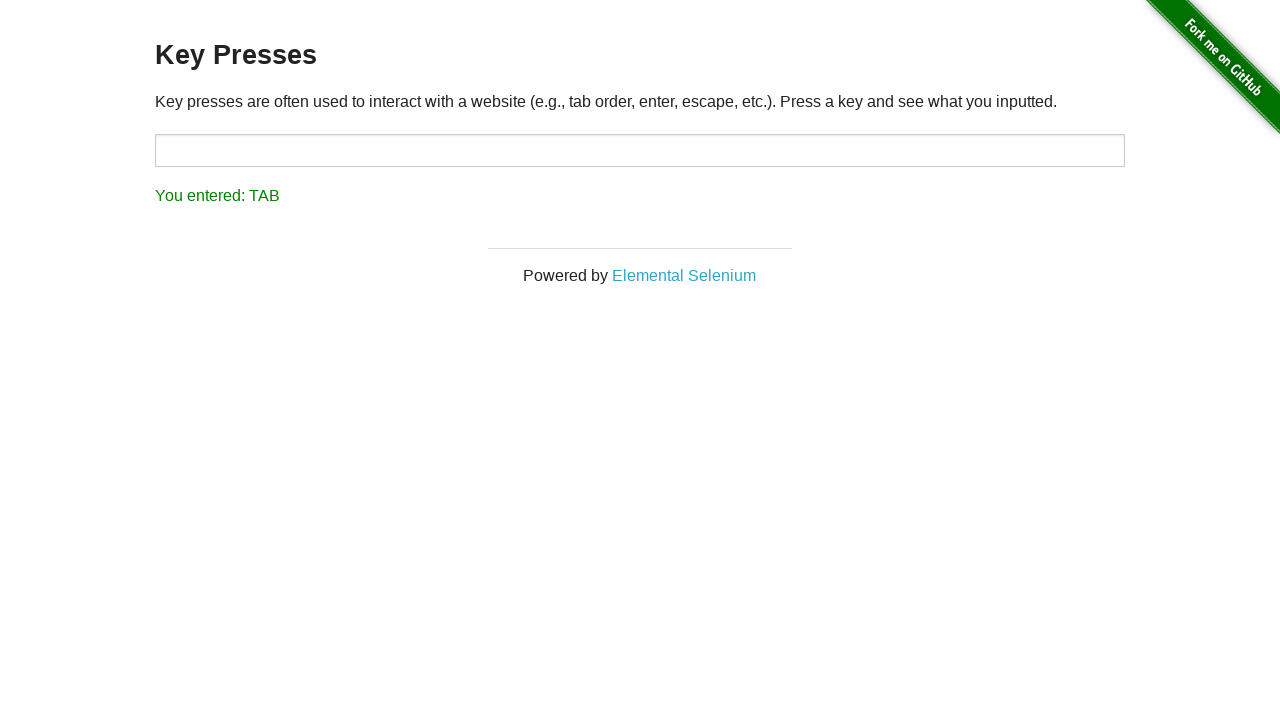

Result element loaded and became visible
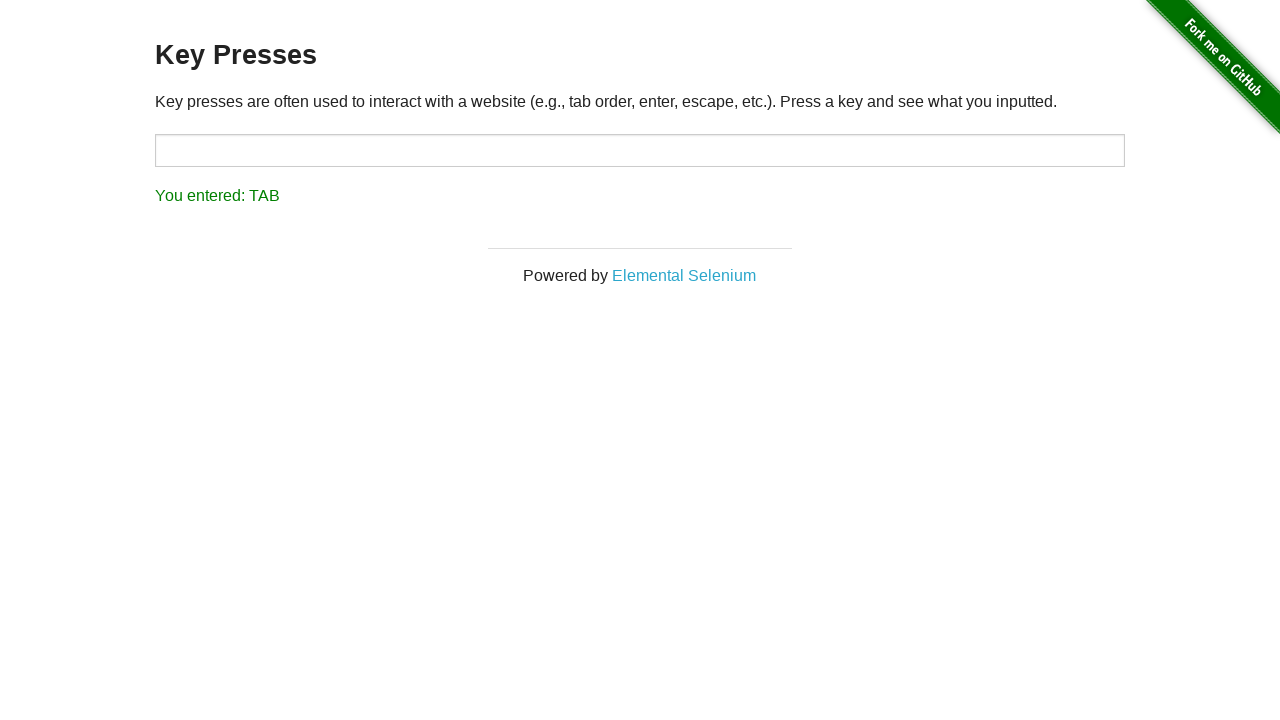

Retrieved result text from page
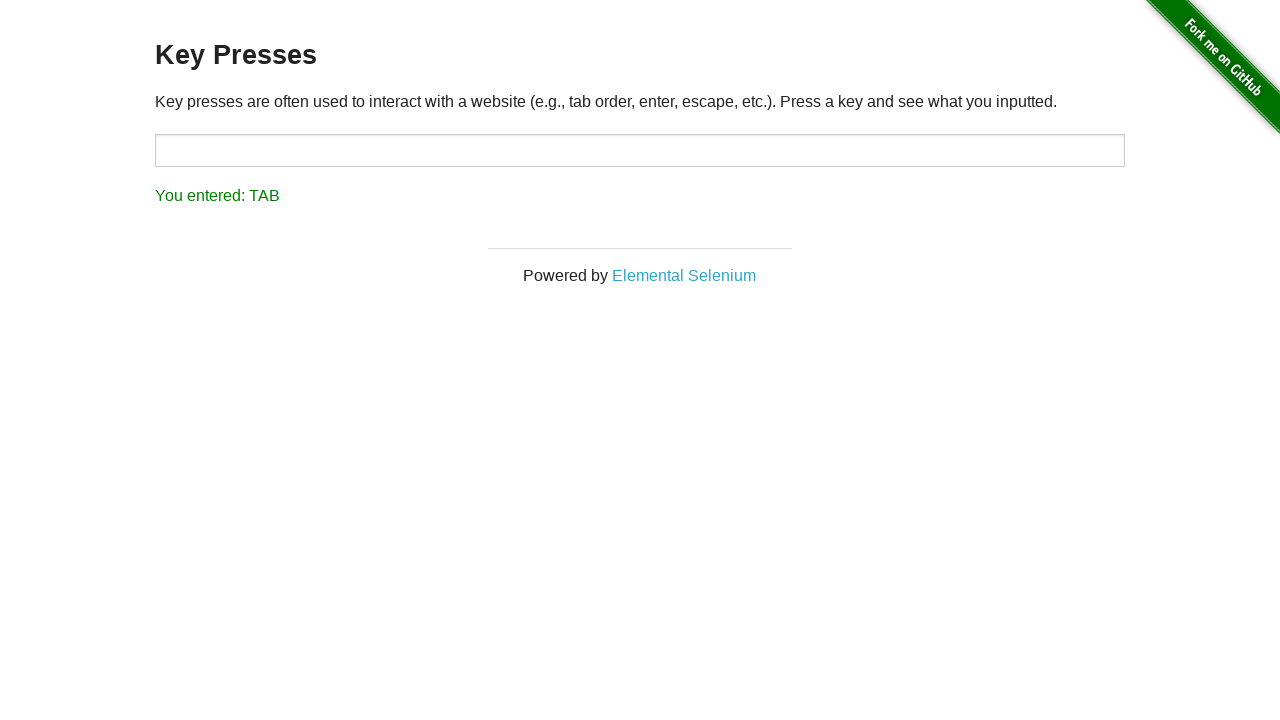

Verified that TAB key press was correctly recorded and displayed
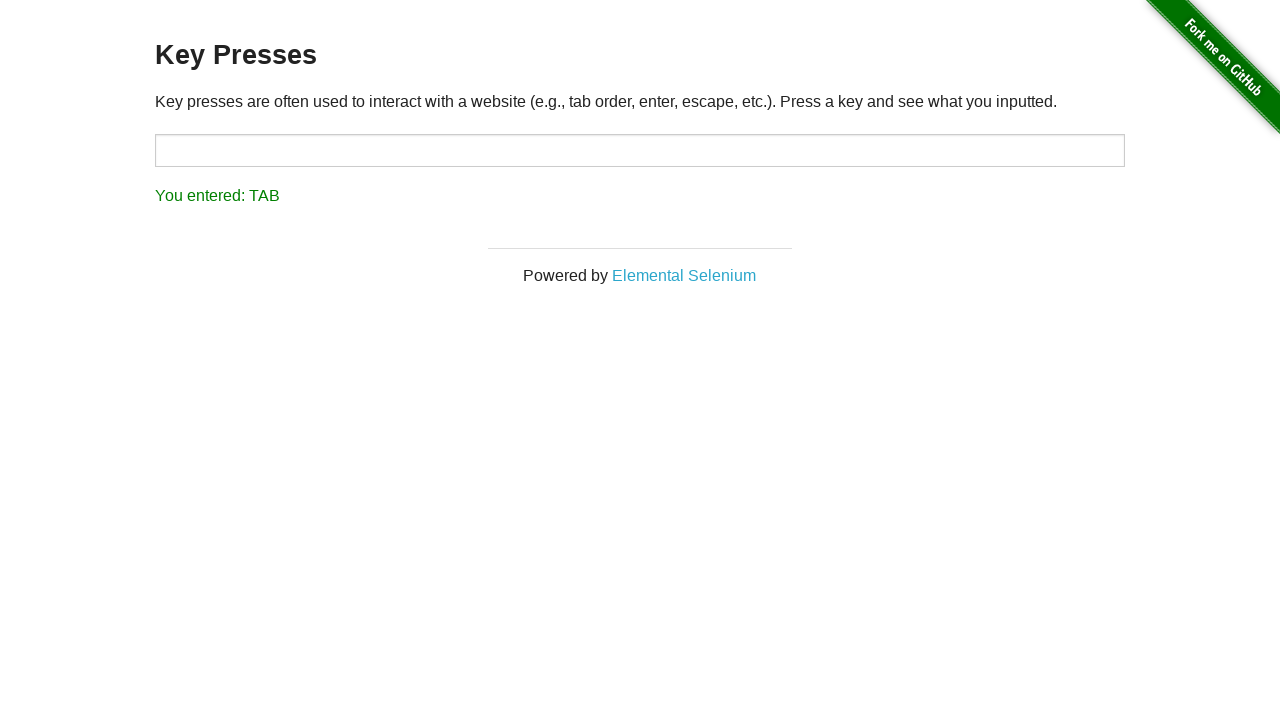

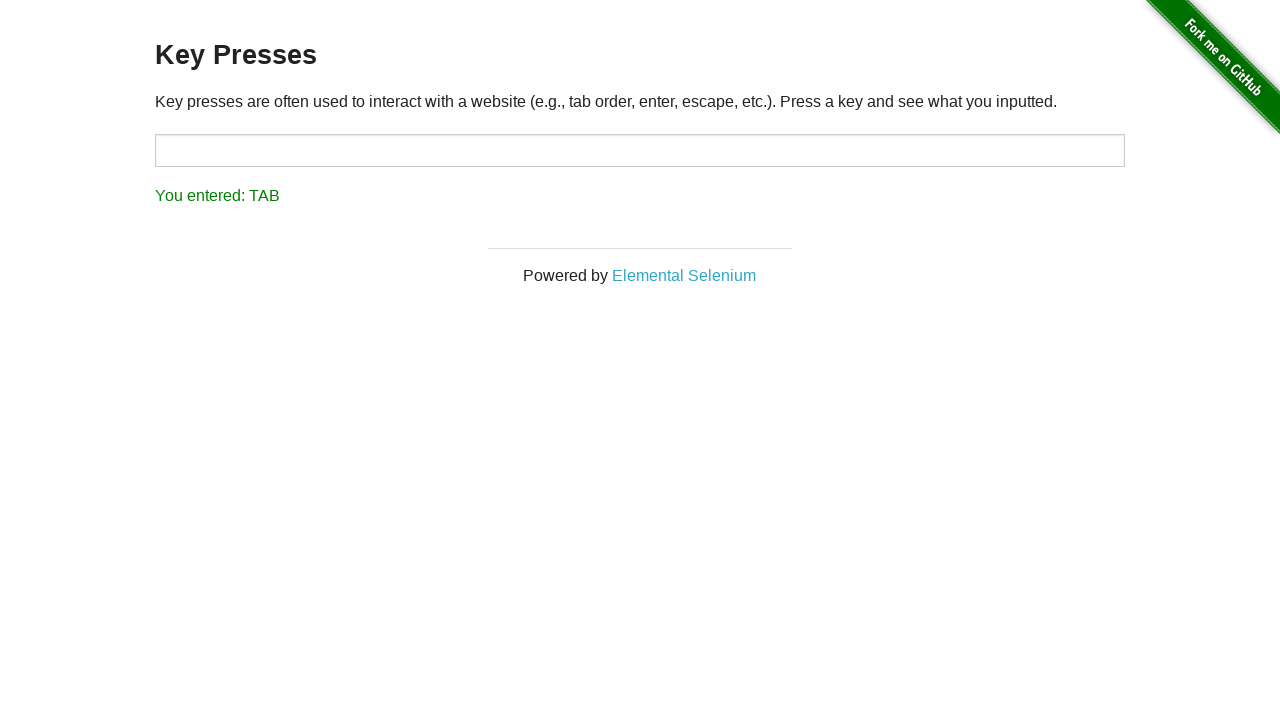